Tests the enabled/disabled state of the return date field on SpiceJet website by checking its style attribute before and after selecting round-trip option

Starting URL: https://www.spicejet.com

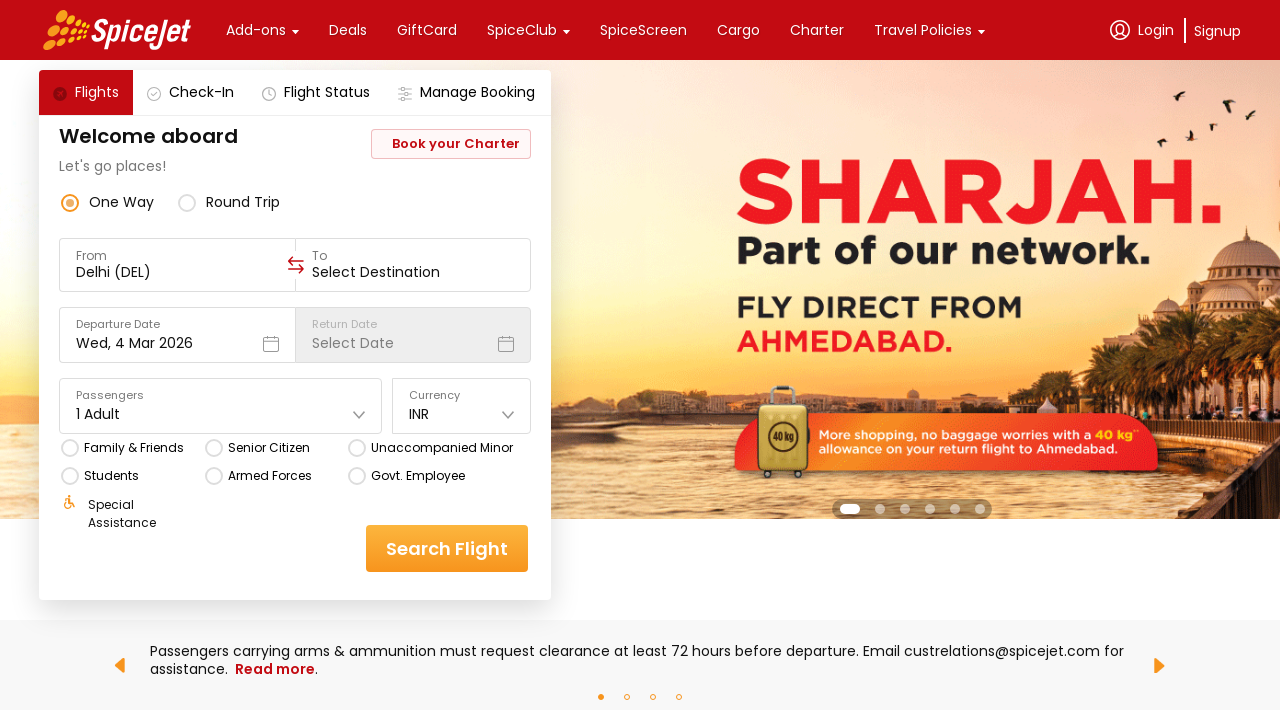

Retrieved initial style attribute of return date field
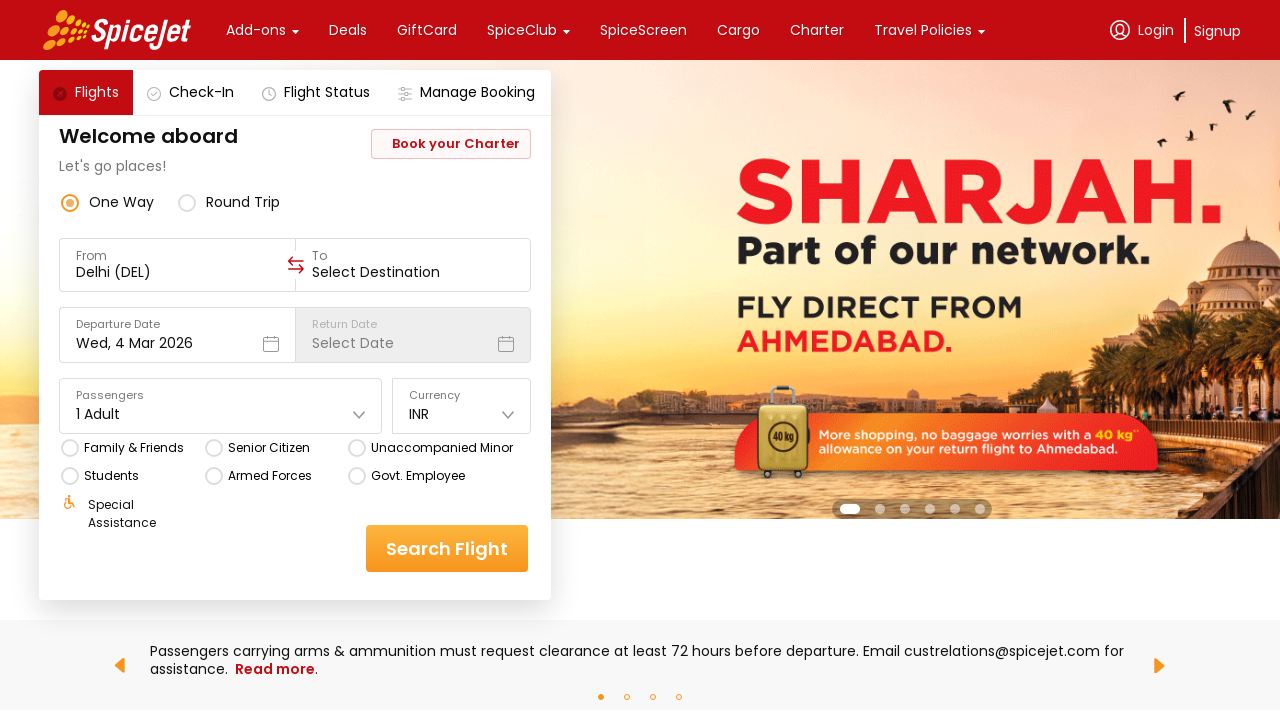

Clicked round-trip radio button at (229, 202) on div[data-testid='round-trip-radio-button']
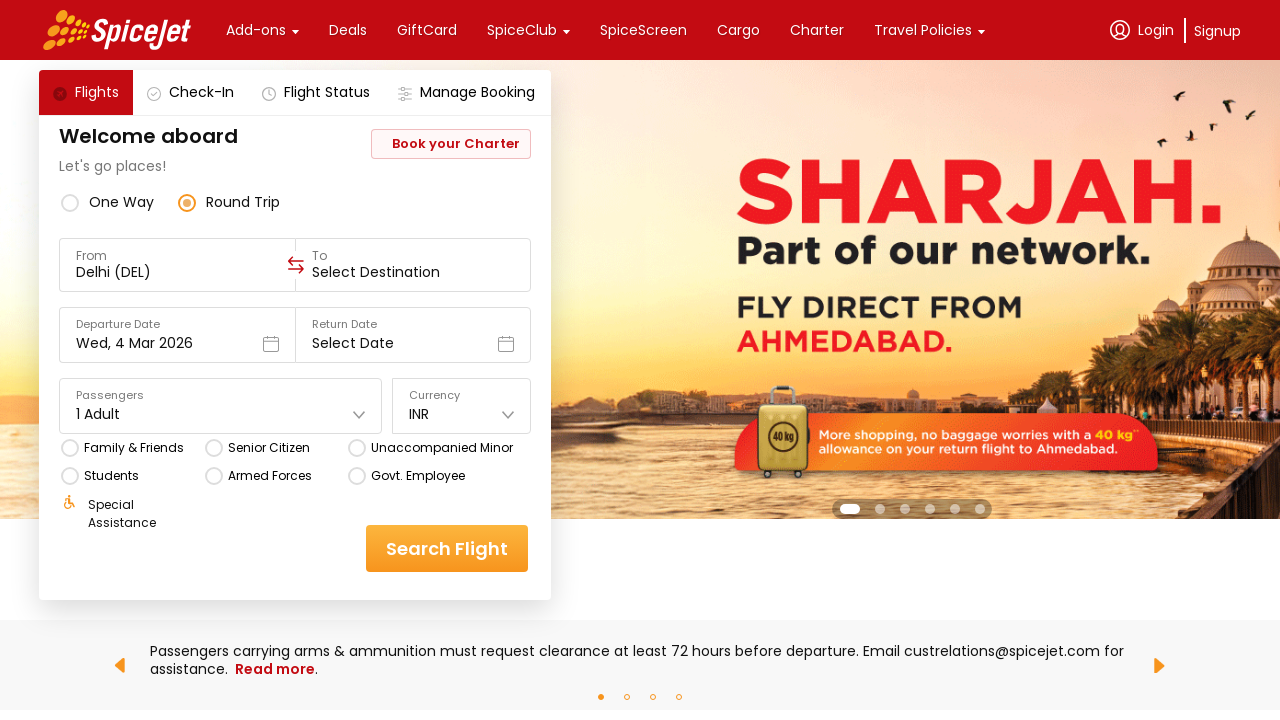

Waited 1 second for UI to update after selecting round-trip
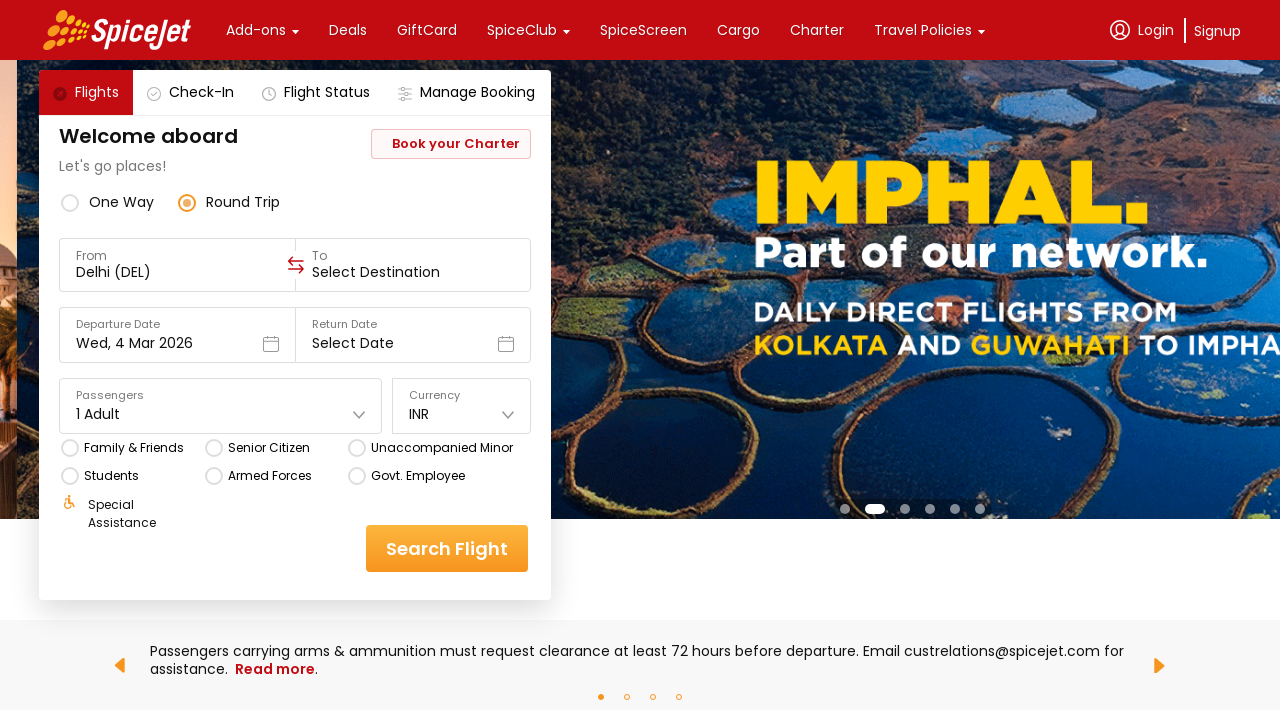

Retrieved updated style attribute of return date field after round-trip selection
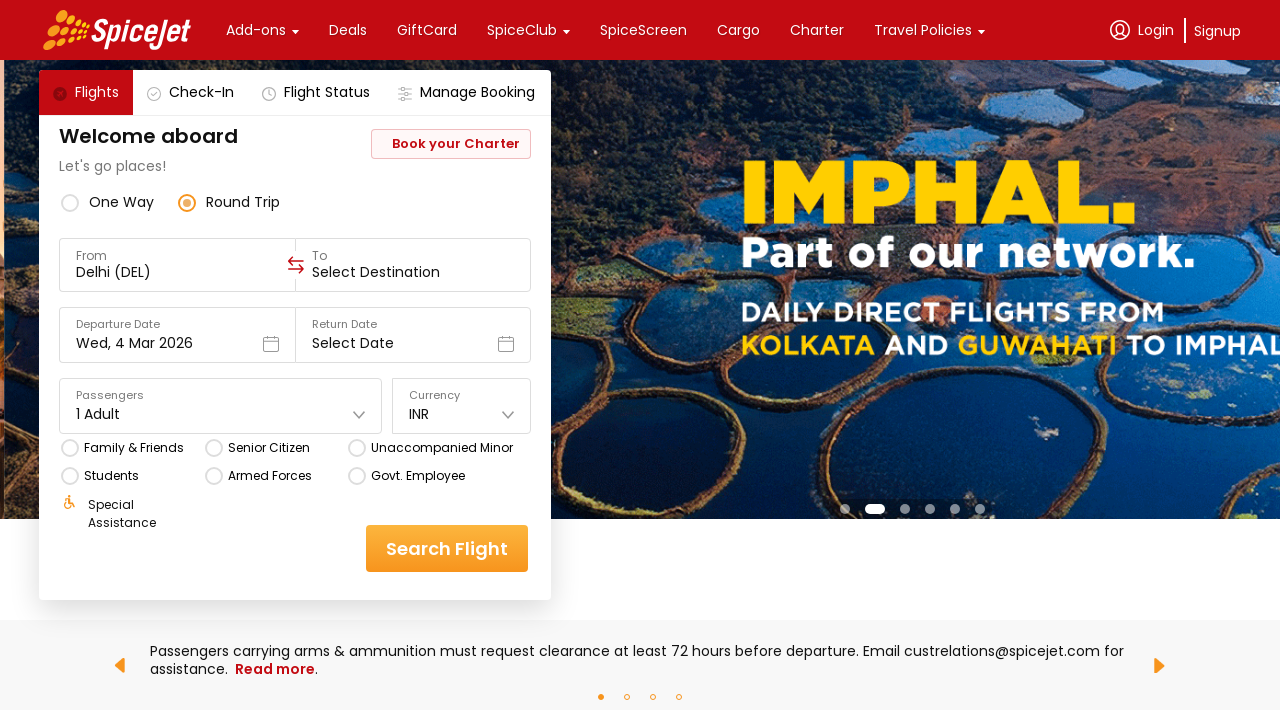

Verified return date field is disabled - background-color not found in style
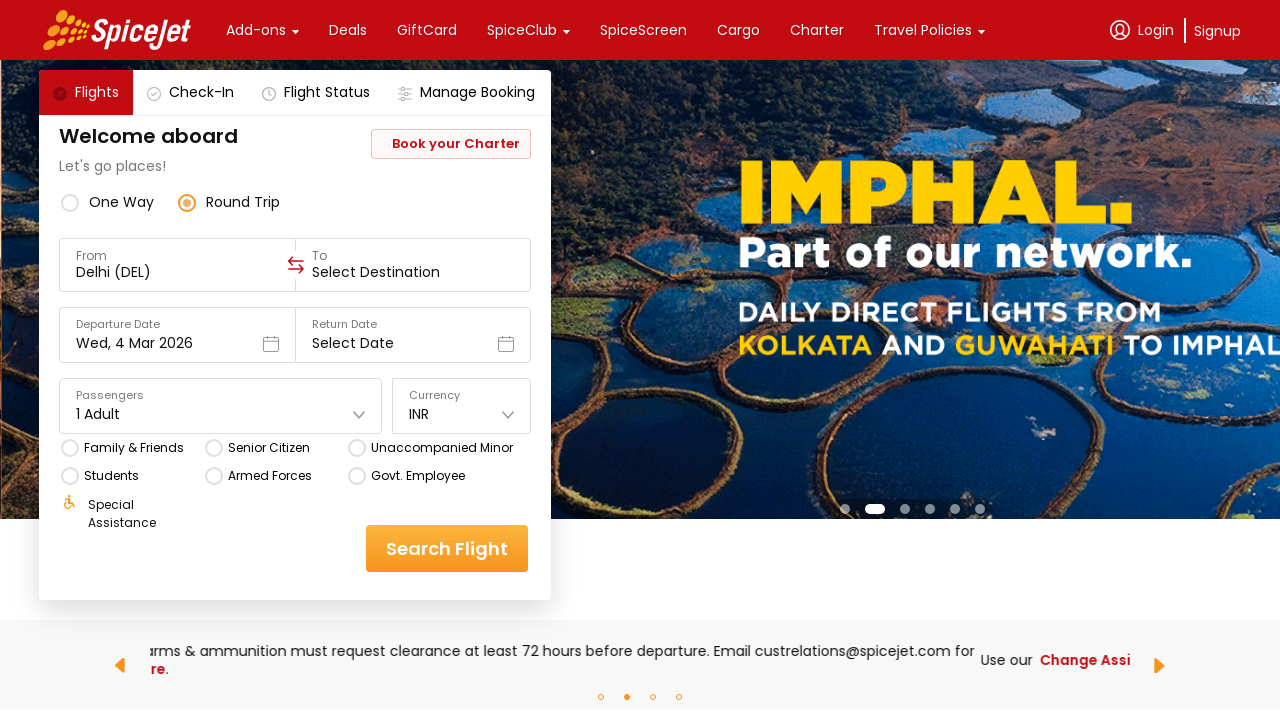

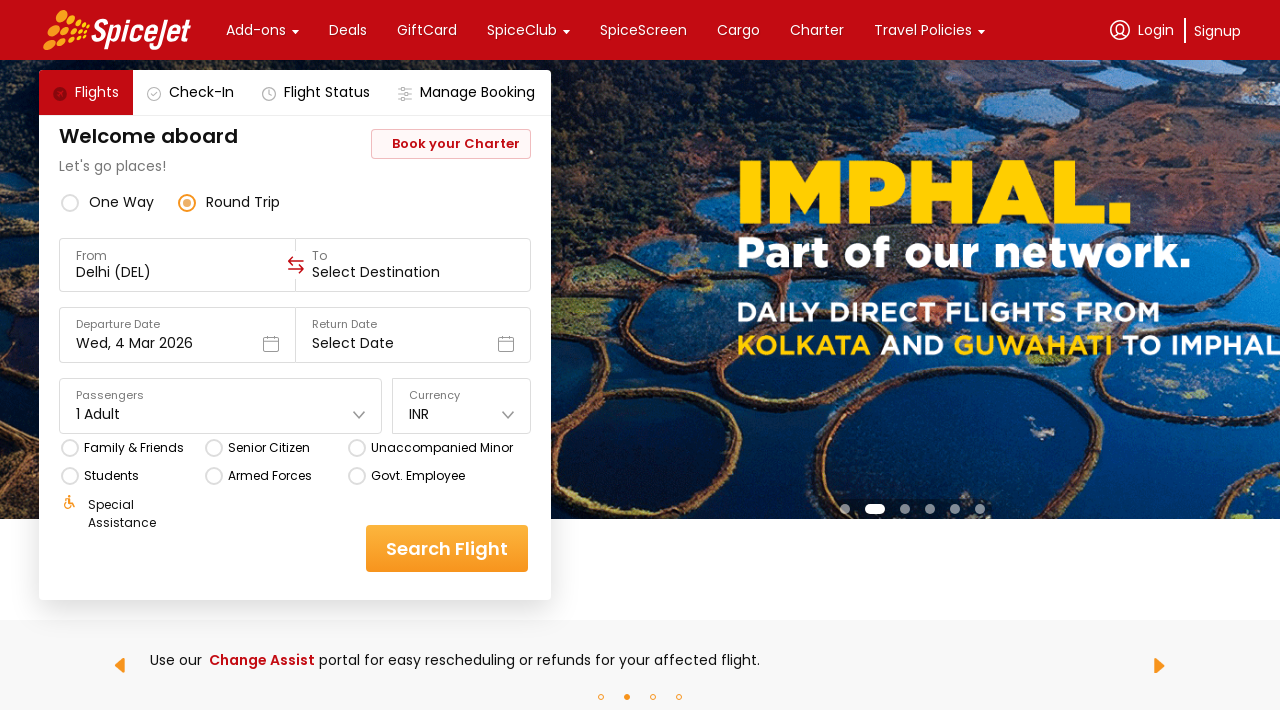